Verifies that the departure and return date dropdowns only contain July and December date options

Starting URL: https://marsair.recruiting.thoughtworks.net/HoangPham

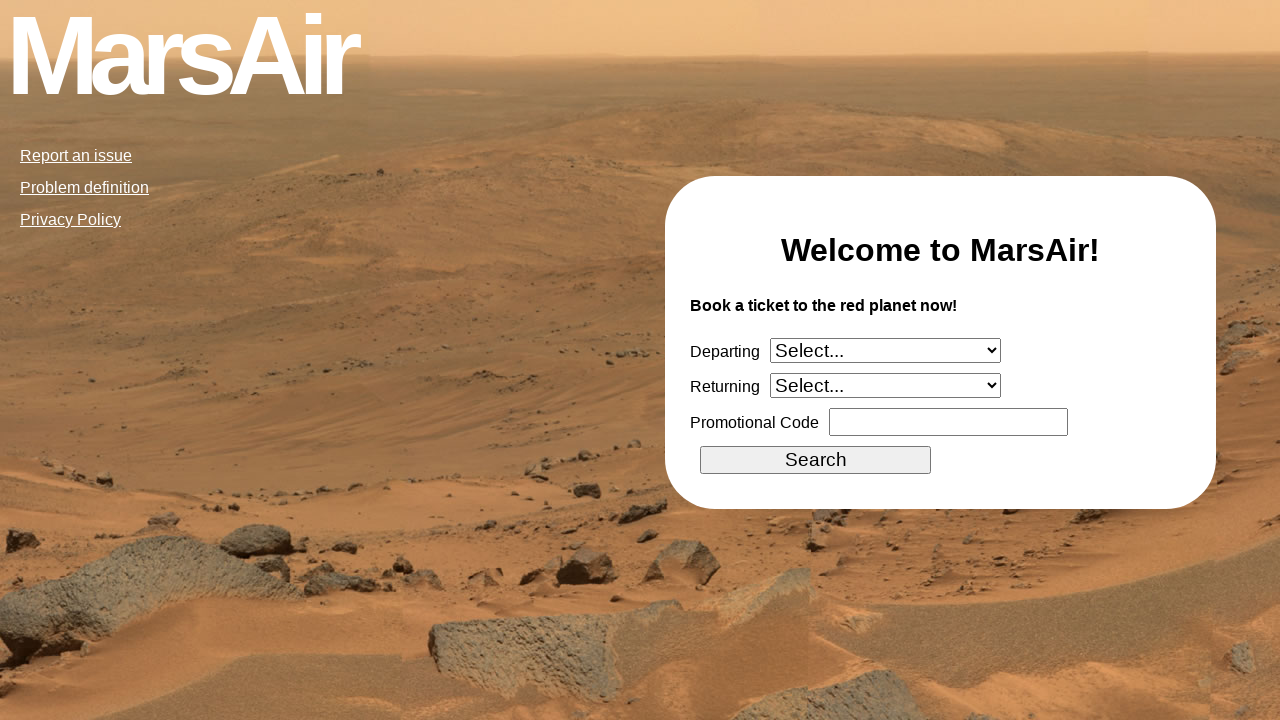

Waited for departure date dropdown to be visible
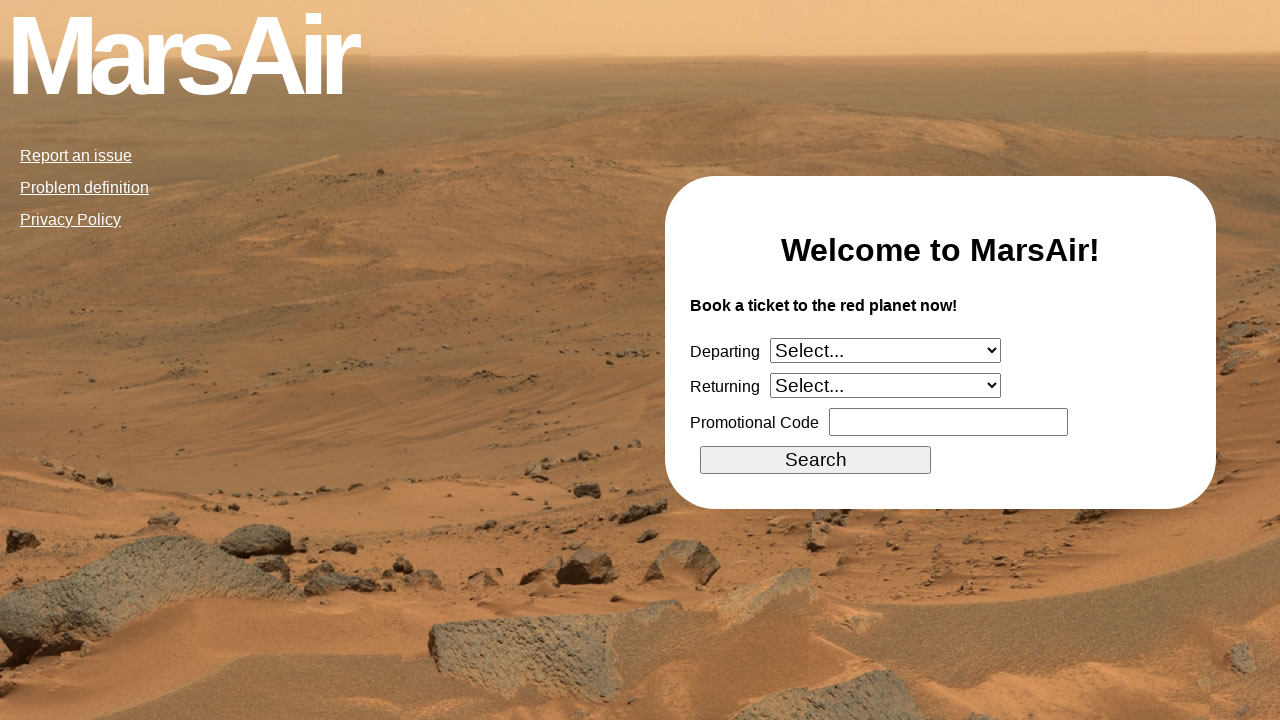

Located departure date dropdown element
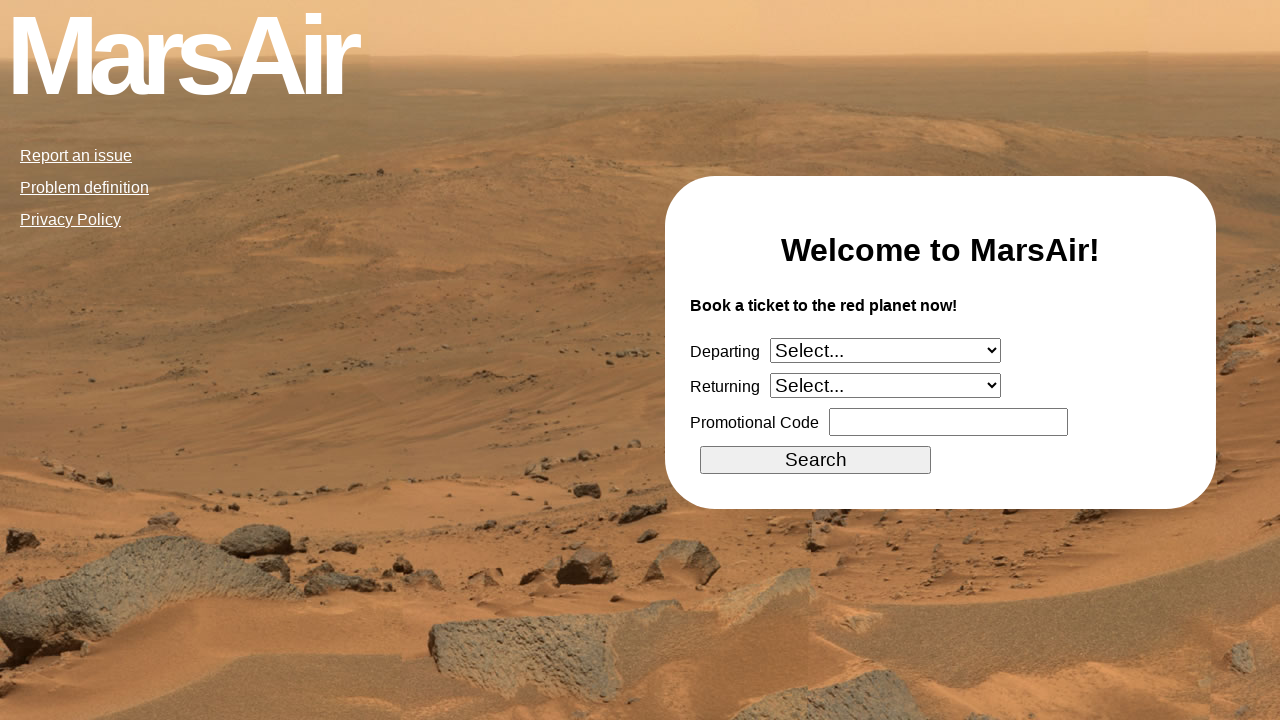

Clicked departure date dropdown to open options at (886, 350) on select[name="departing"]
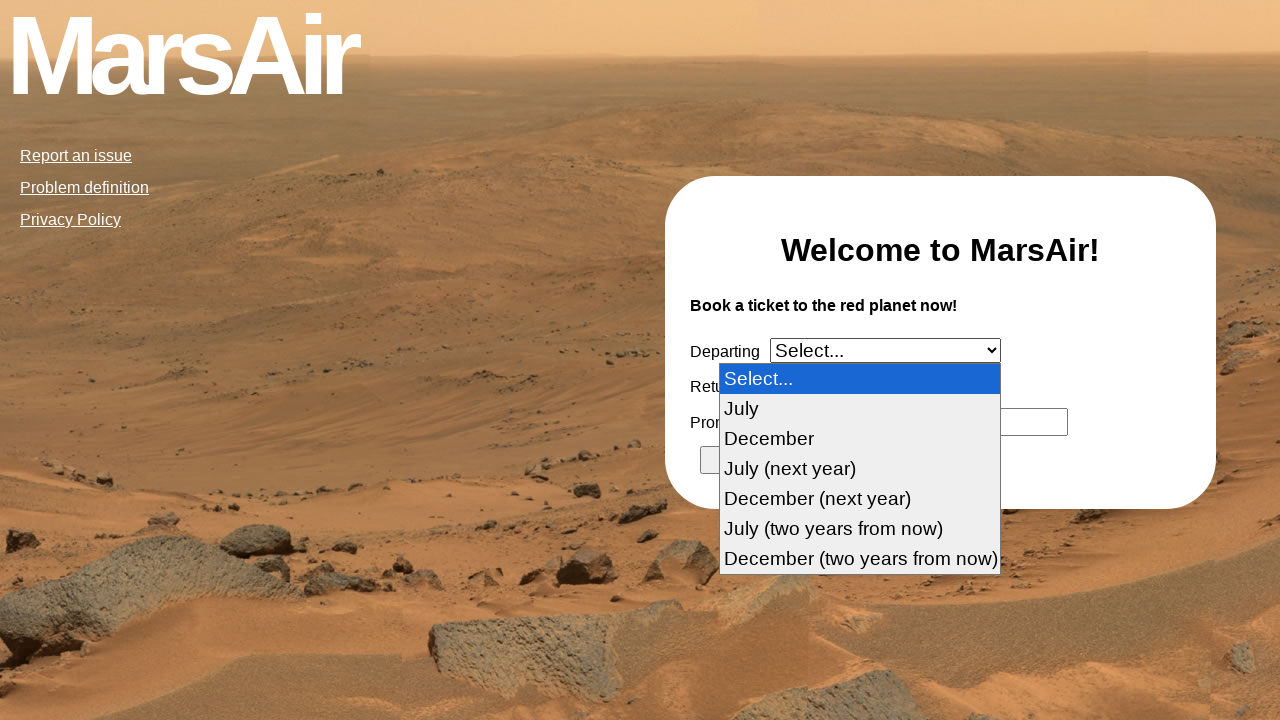

Located return date dropdown element
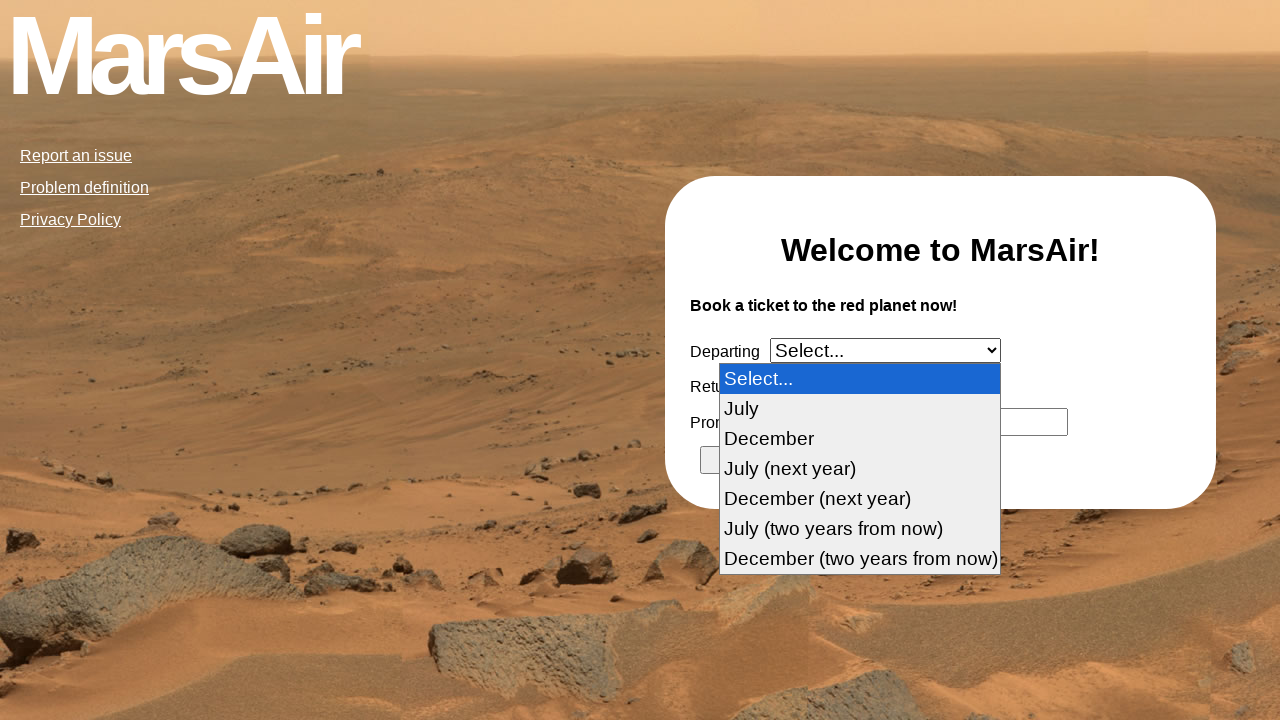

Clicked return date dropdown to open options at (886, 385) on select[name="returning"]
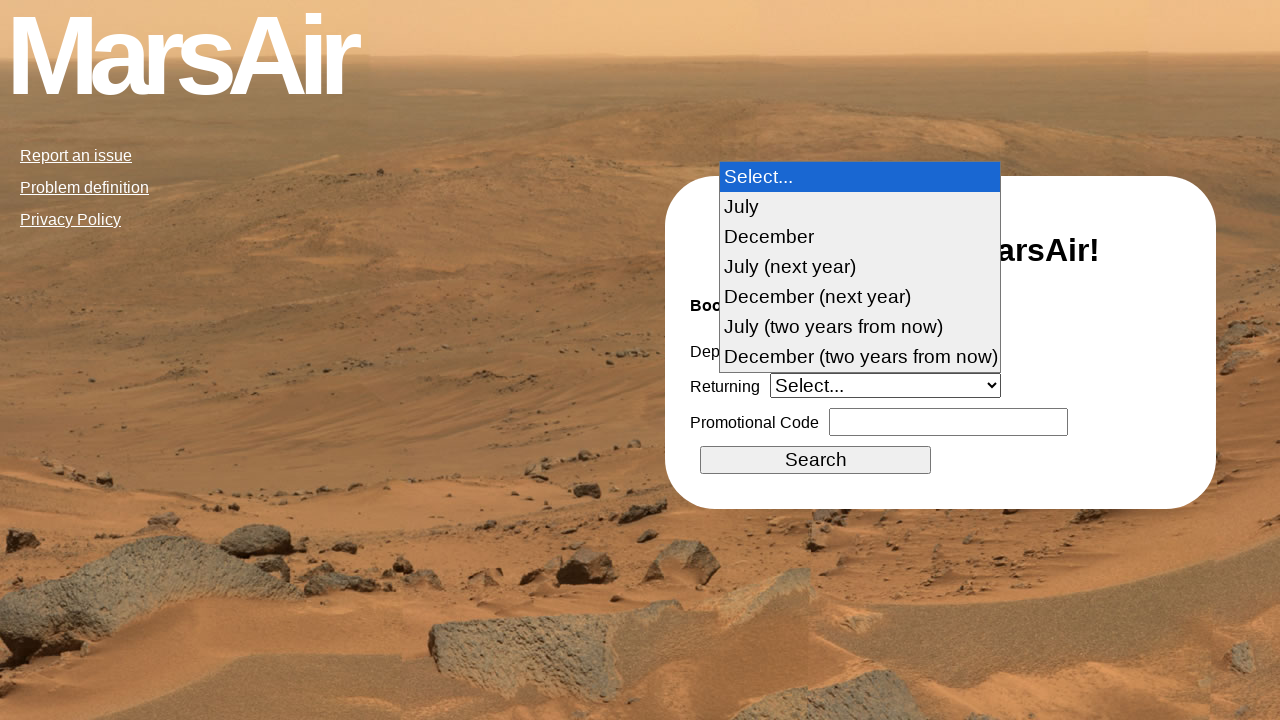

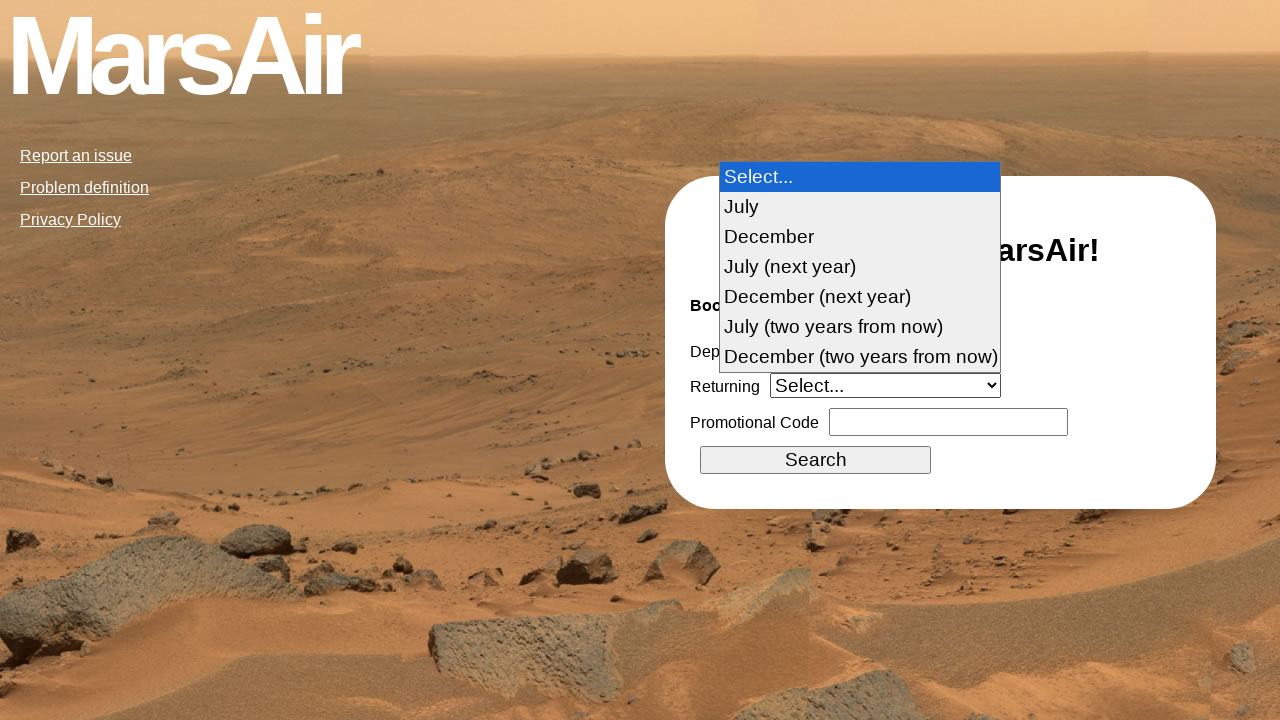